Tests file download functionality by clicking a download link and verifying the file is downloaded to a specified directory

Starting URL: http://the-internet.herokuapp.com/download

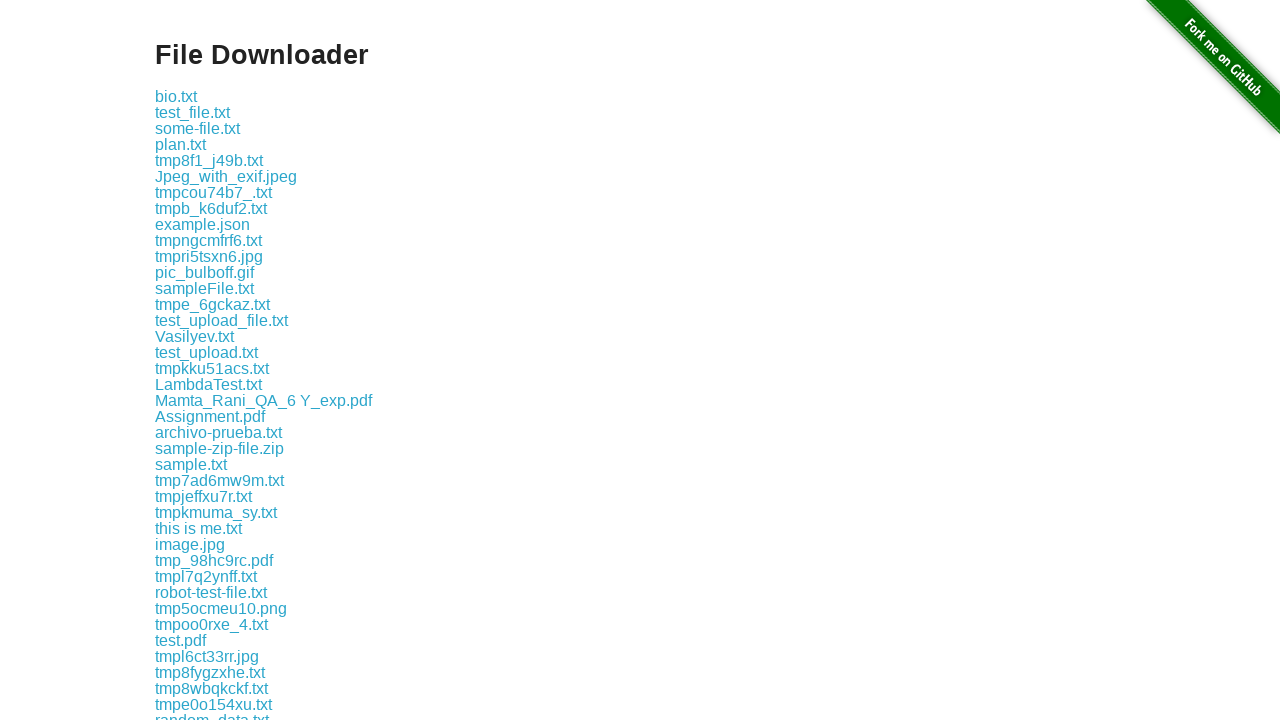

Clicked the download link at (176, 96) on .example a
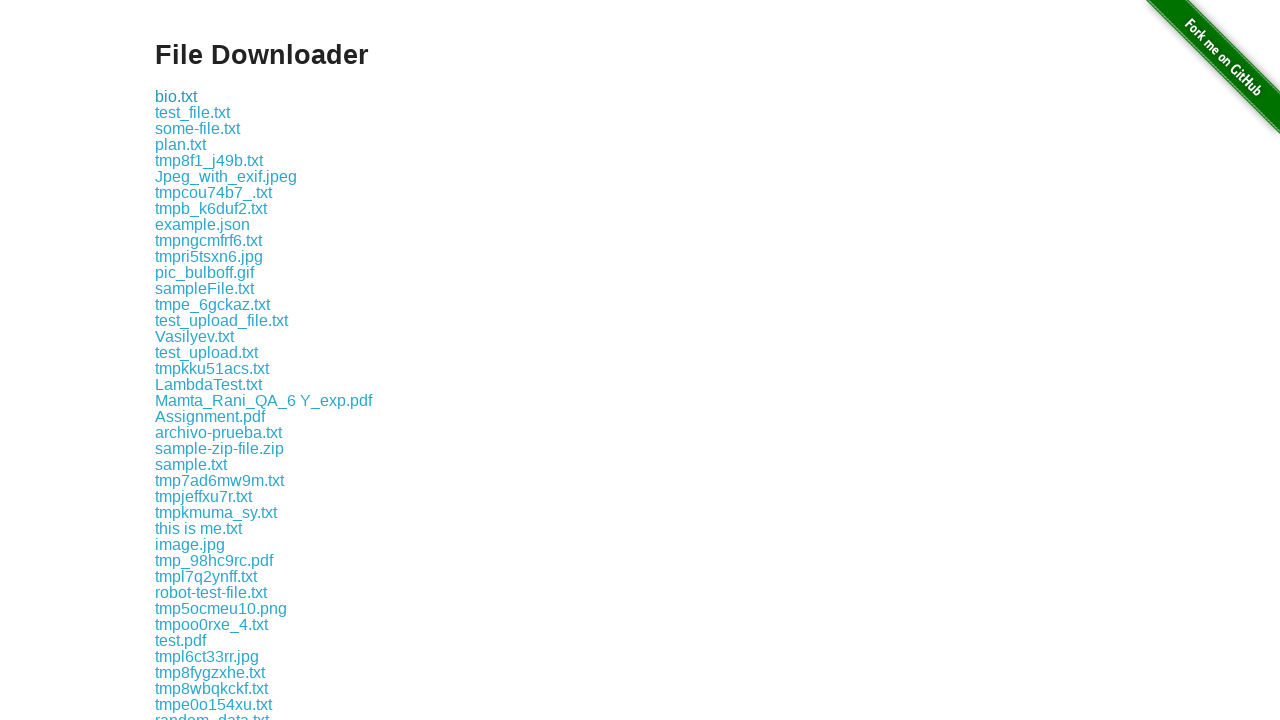

Waited for download to complete
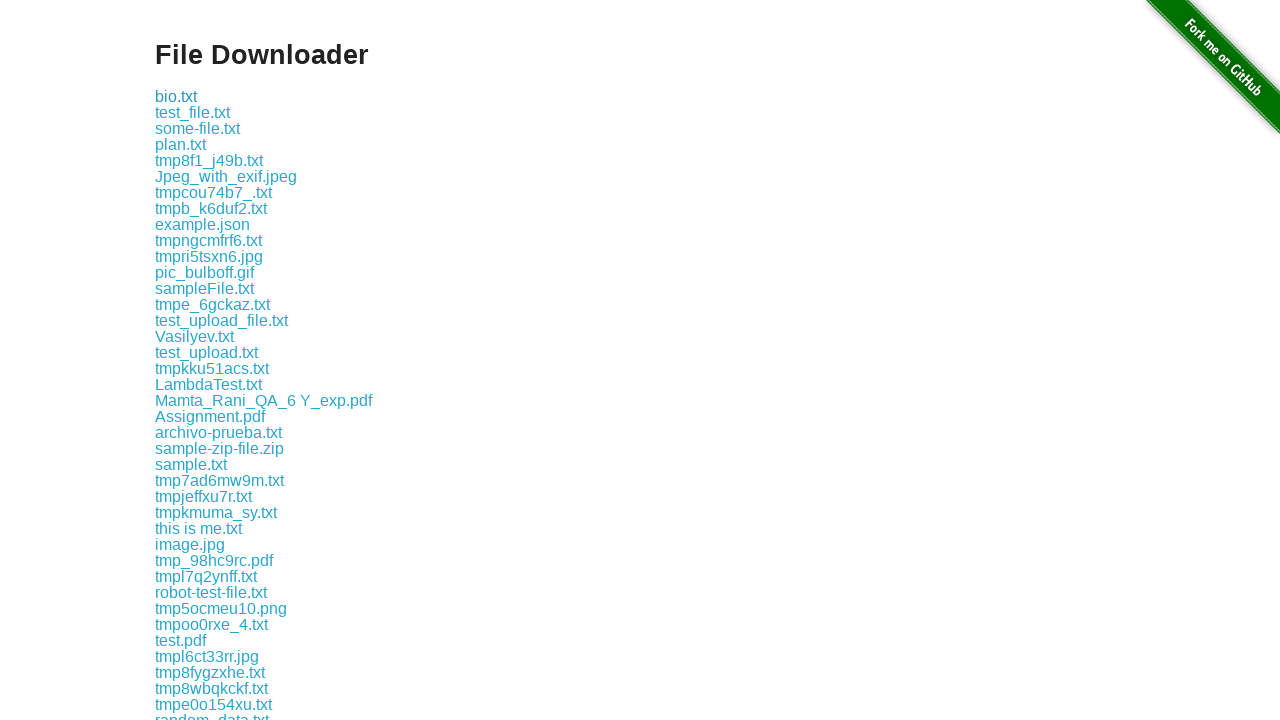

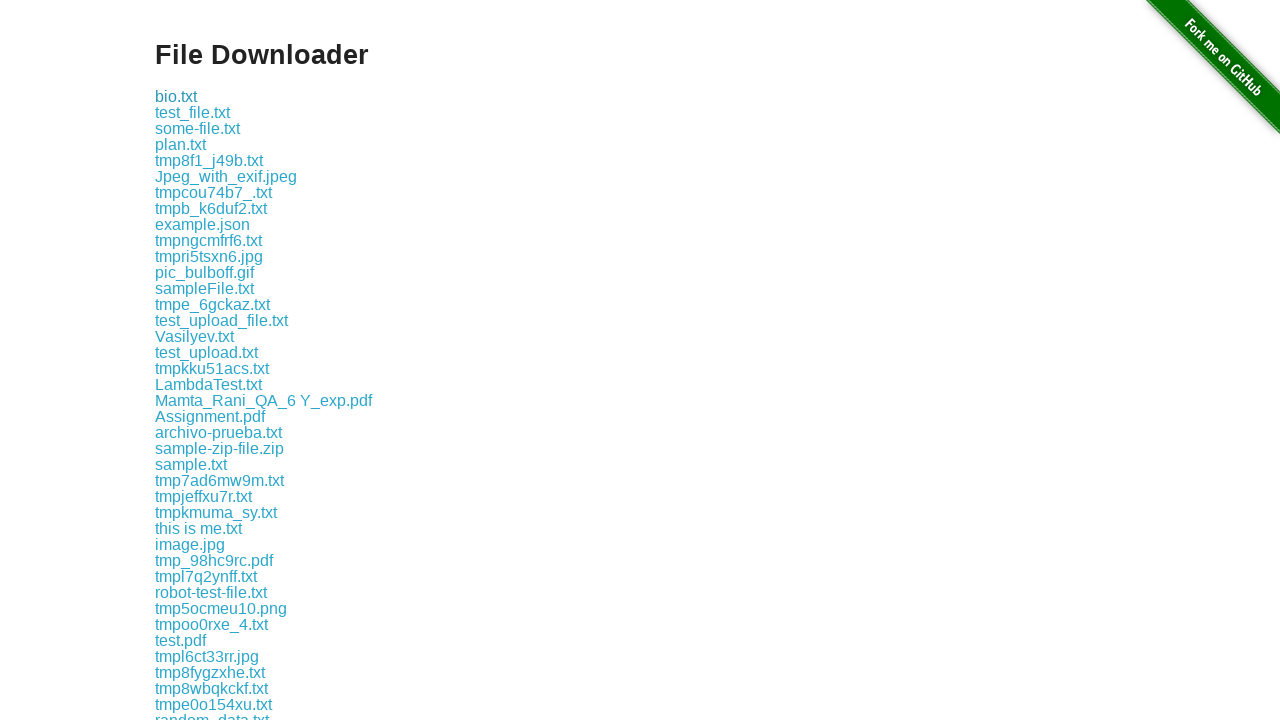